Tests that edits are cancelled when pressing Escape key

Starting URL: https://demo.playwright.dev/todomvc

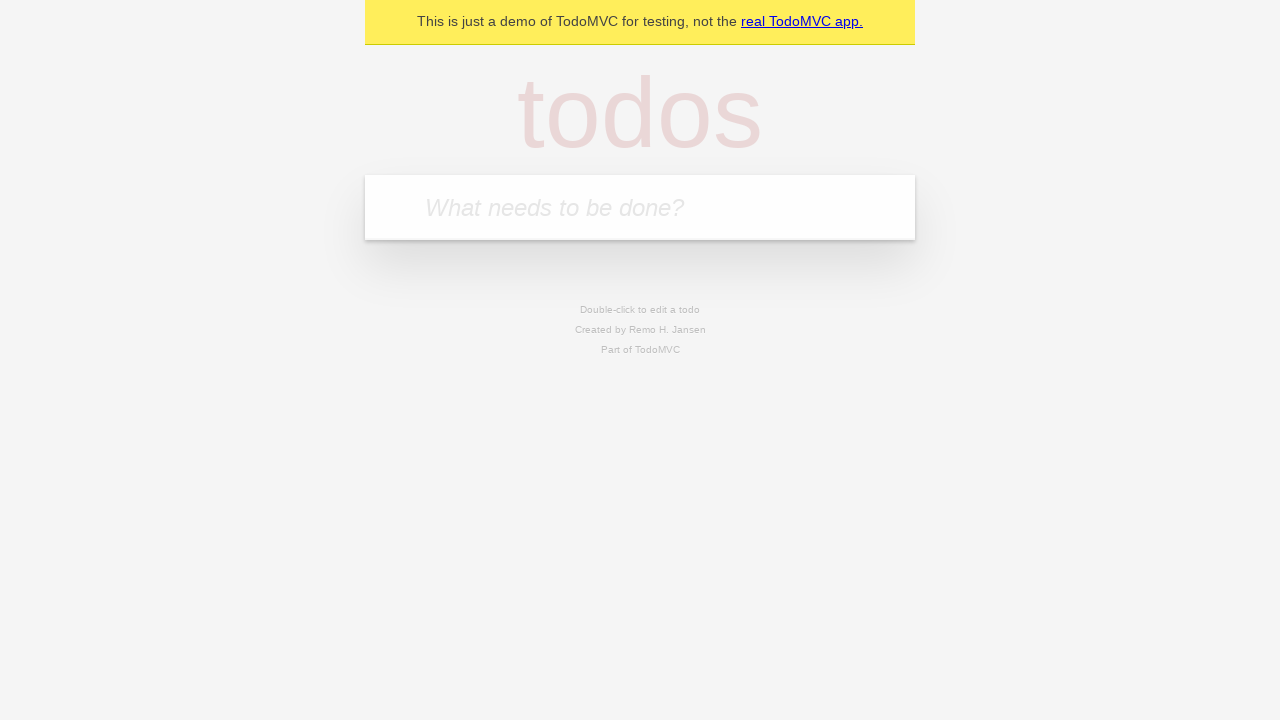

Filled new todo input with 'buy some cheese' on internal:attr=[placeholder="What needs to be done?"i]
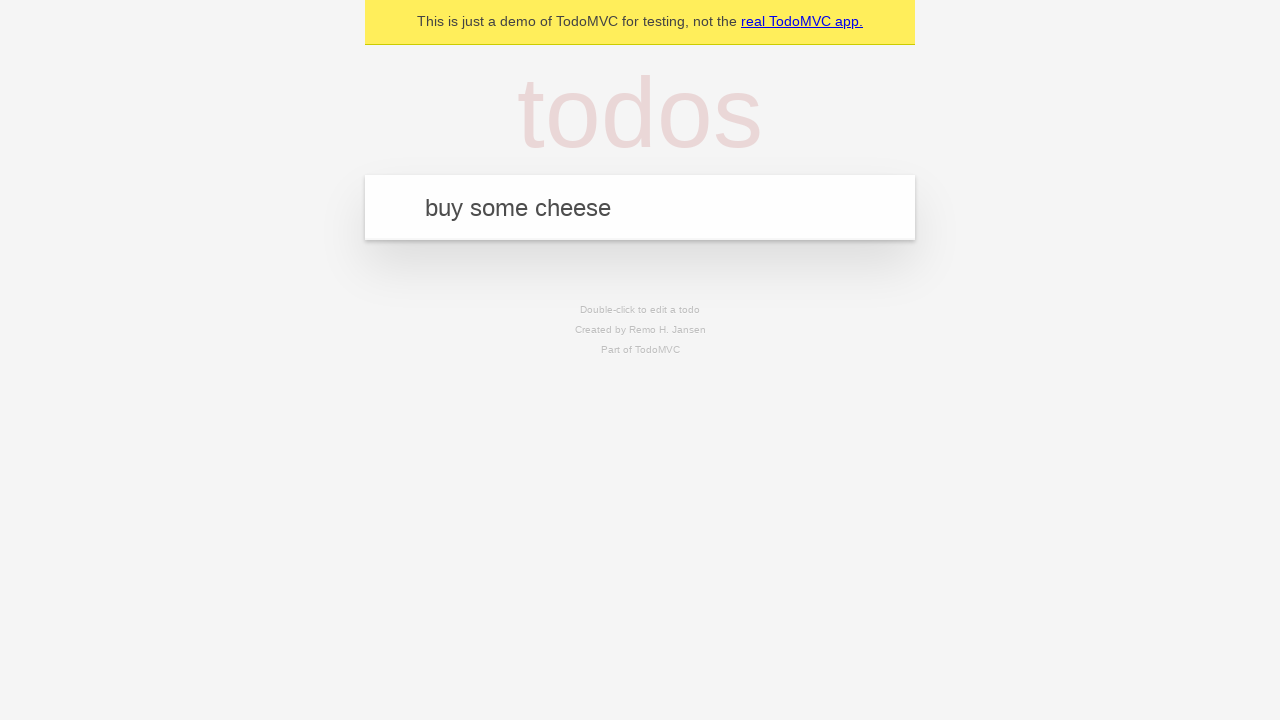

Pressed Enter to create todo 'buy some cheese' on internal:attr=[placeholder="What needs to be done?"i]
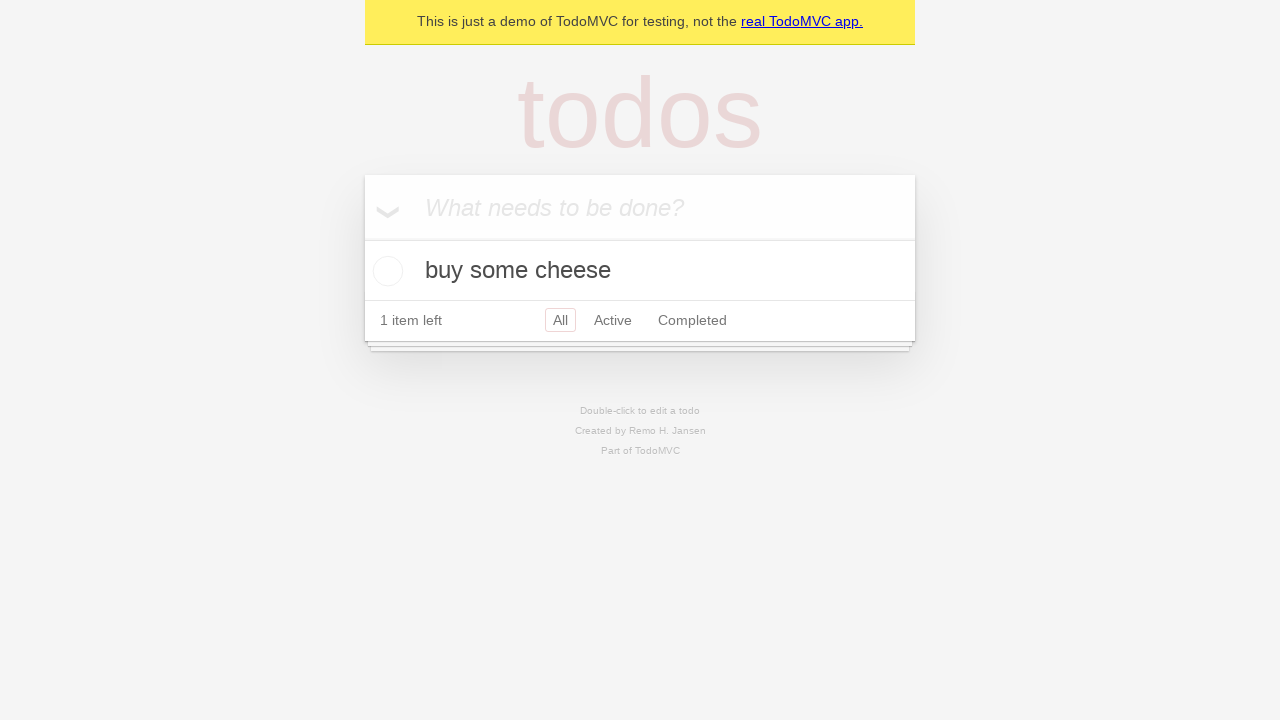

Filled new todo input with 'feed the cat' on internal:attr=[placeholder="What needs to be done?"i]
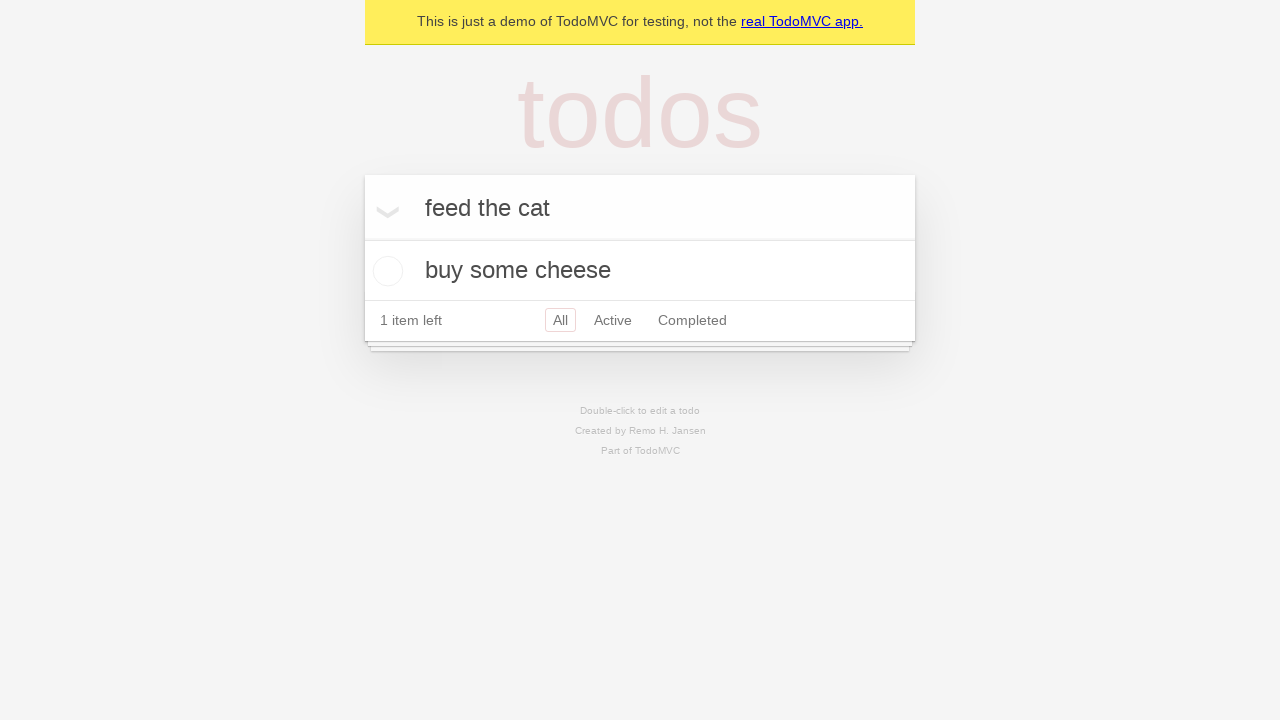

Pressed Enter to create todo 'feed the cat' on internal:attr=[placeholder="What needs to be done?"i]
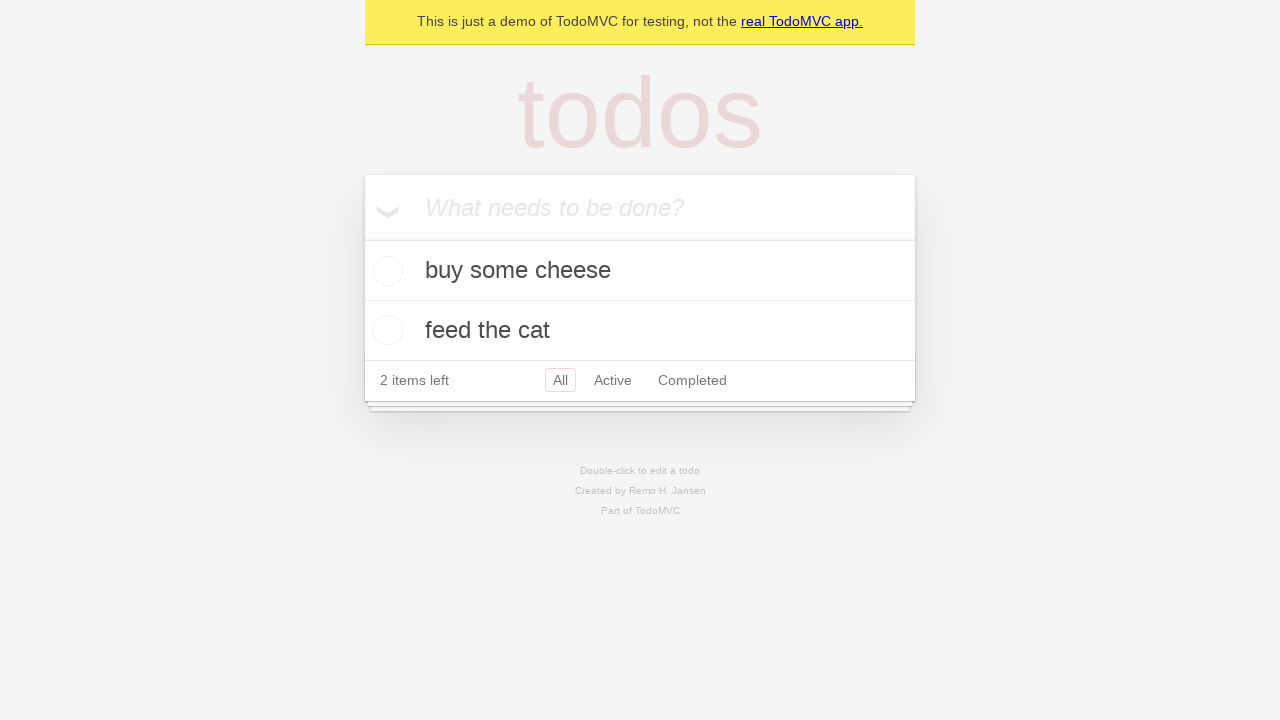

Filled new todo input with 'book a doctors appointment' on internal:attr=[placeholder="What needs to be done?"i]
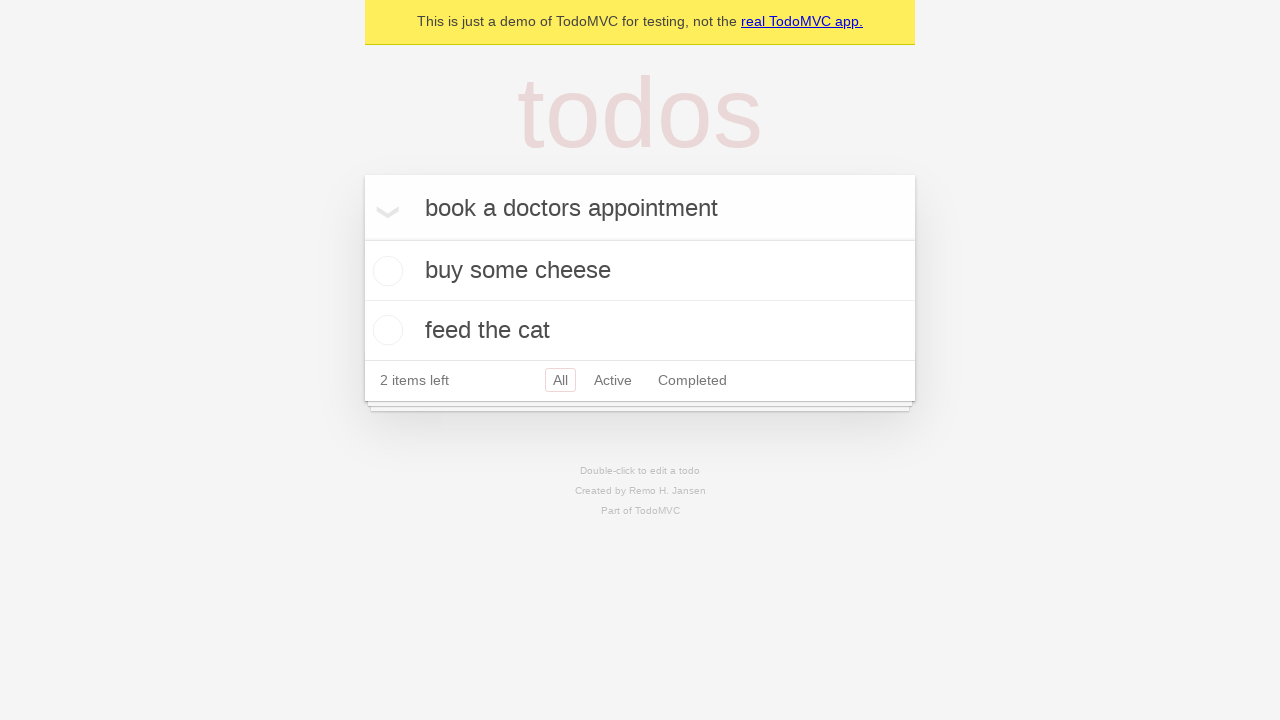

Pressed Enter to create todo 'book a doctors appointment' on internal:attr=[placeholder="What needs to be done?"i]
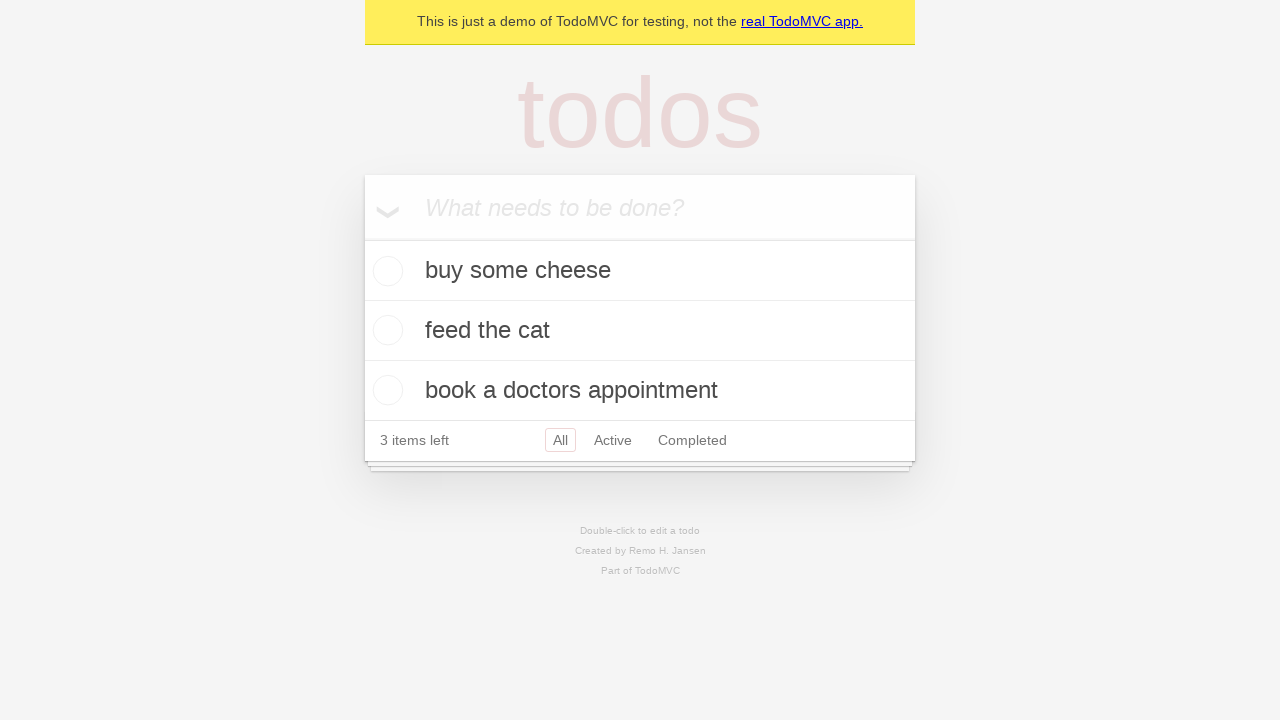

Waited for all 3 todo items to be created
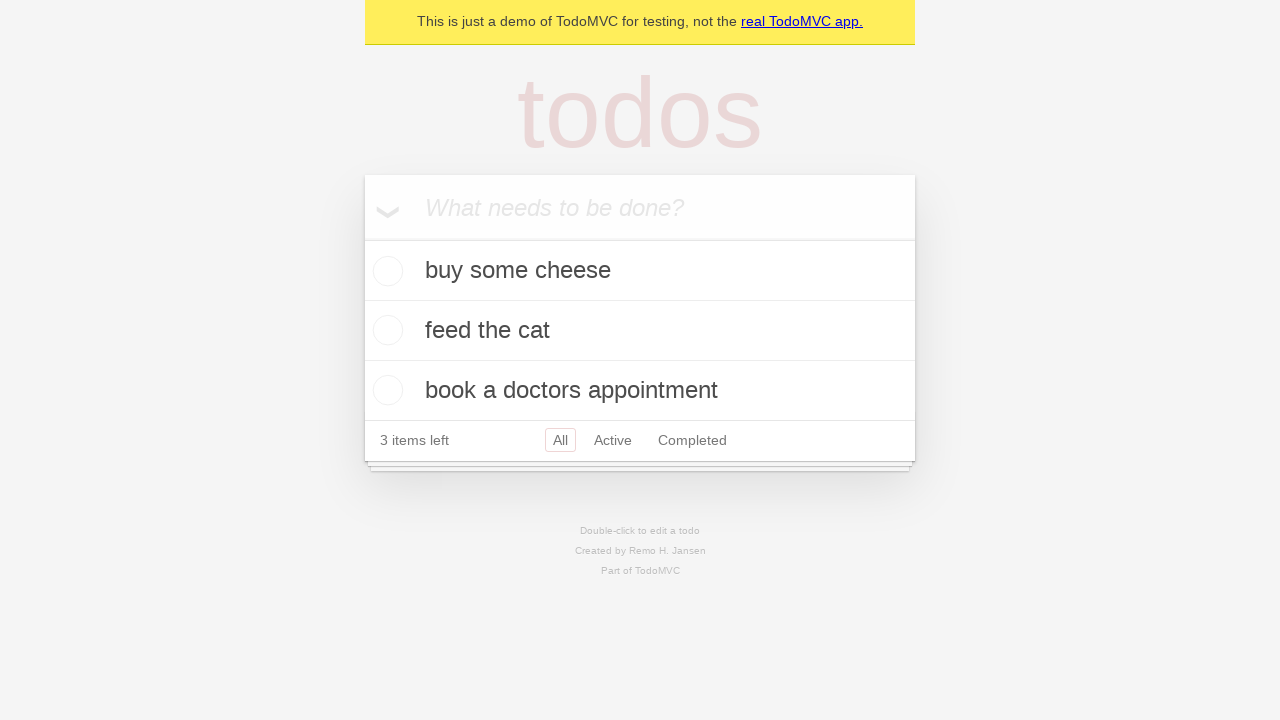

Double-clicked second todo item to enter edit mode at (640, 331) on internal:testid=[data-testid="todo-item"s] >> nth=1
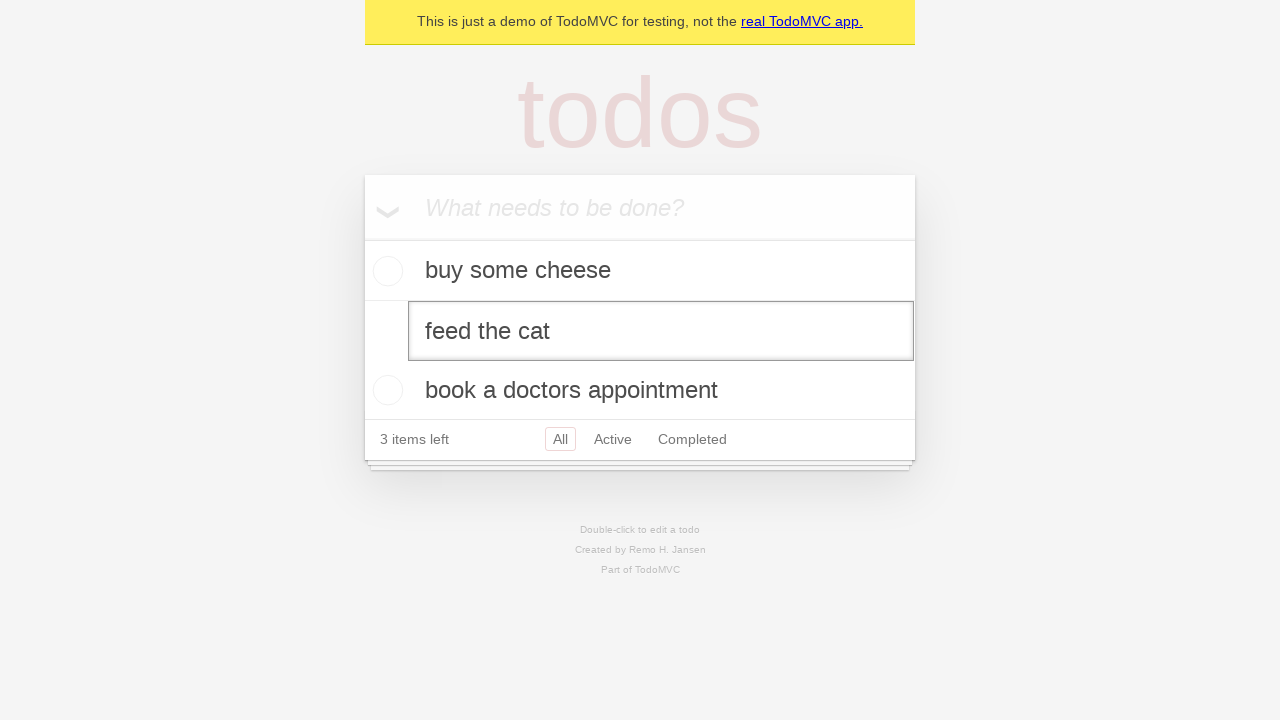

Filled edit input with 'buy some sausages' on internal:testid=[data-testid="todo-item"s] >> nth=1 >> internal:role=textbox[nam
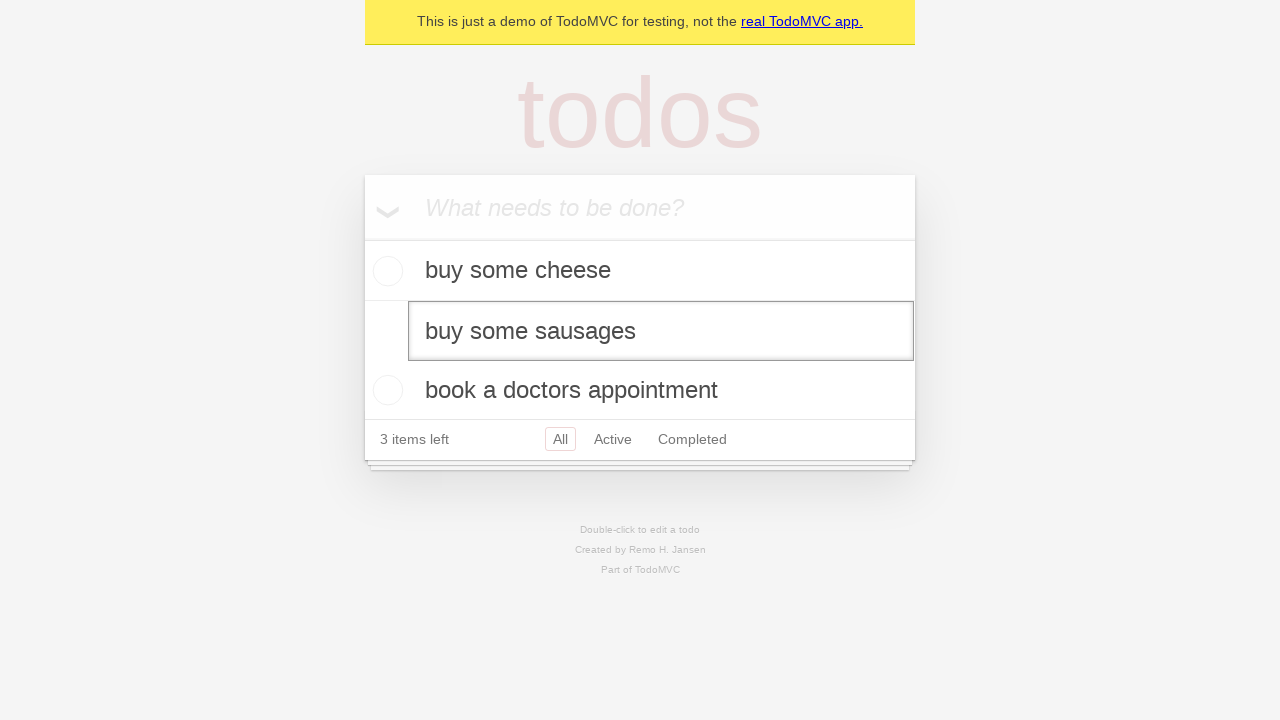

Pressed Escape to cancel edits on internal:testid=[data-testid="todo-item"s] >> nth=1 >> internal:role=textbox[nam
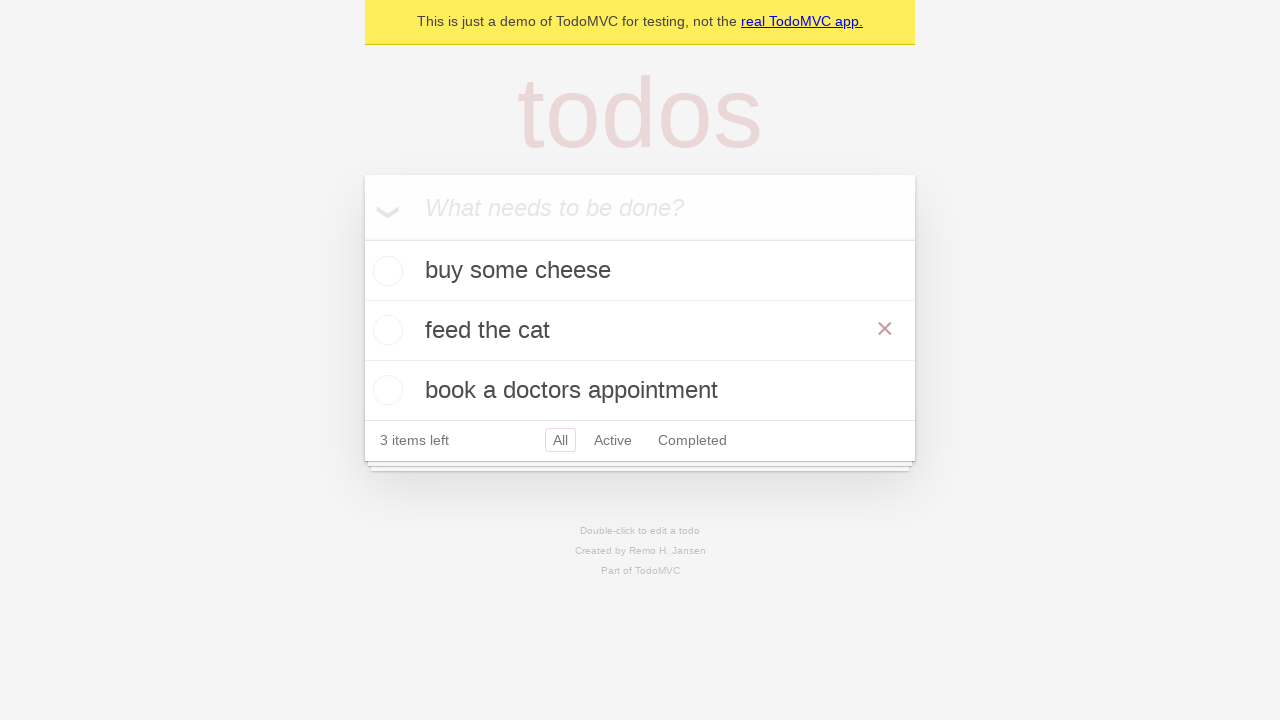

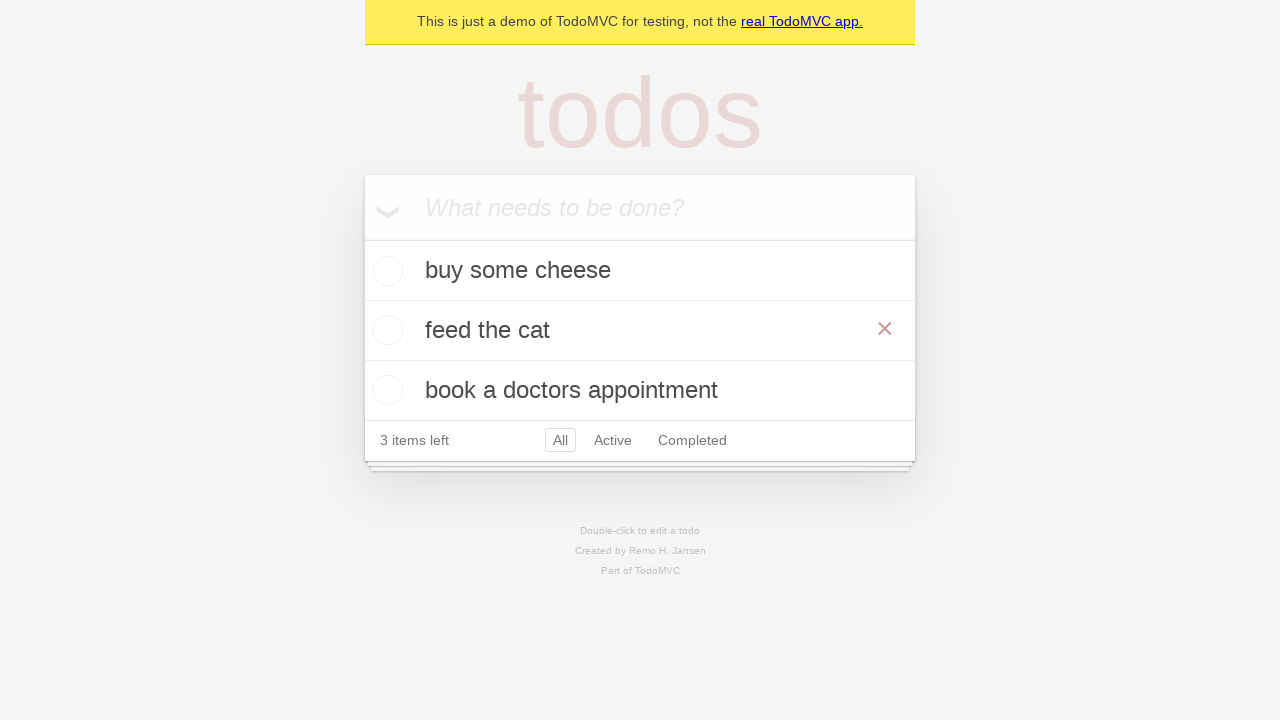